Tests autosuggestive dropdown functionality by typing a partial country name ("Ind") and selecting "India" from the dropdown suggestions that appear.

Starting URL: https://rahulshettyacademy.com/dropdownsPractise/

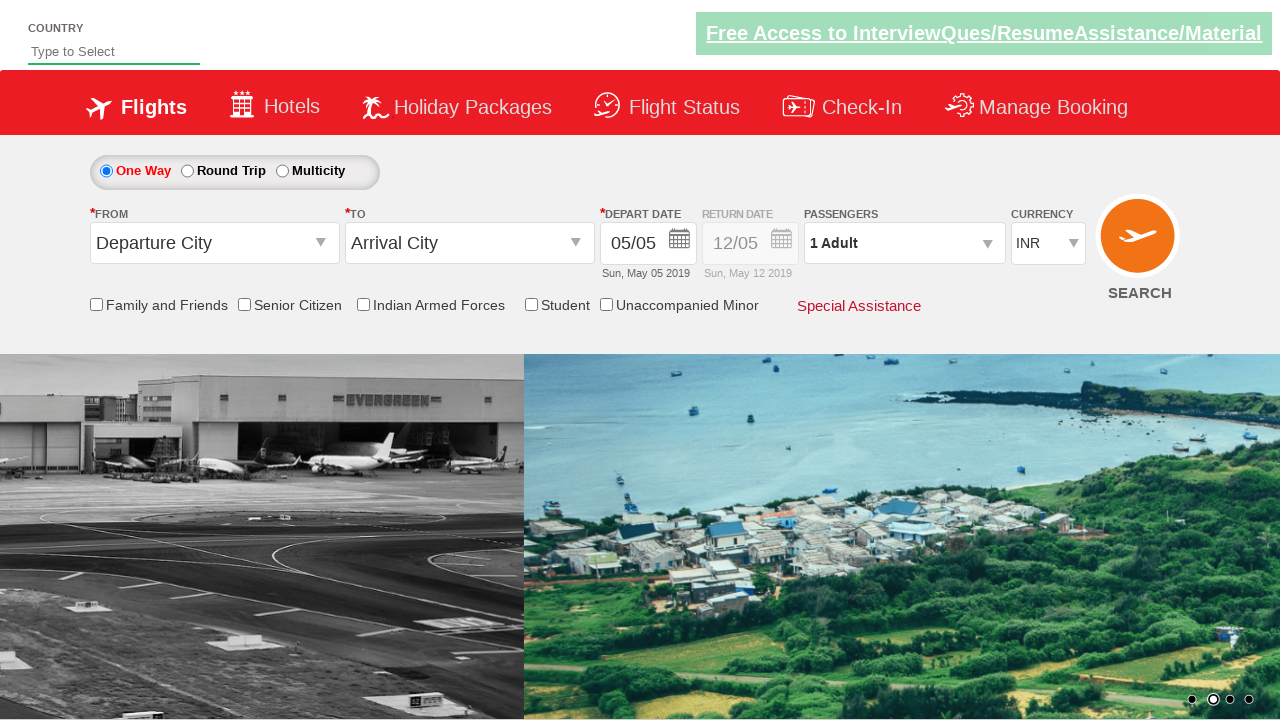

Filled autosuggest field with 'Ind' to trigger suggestions on #autosuggest
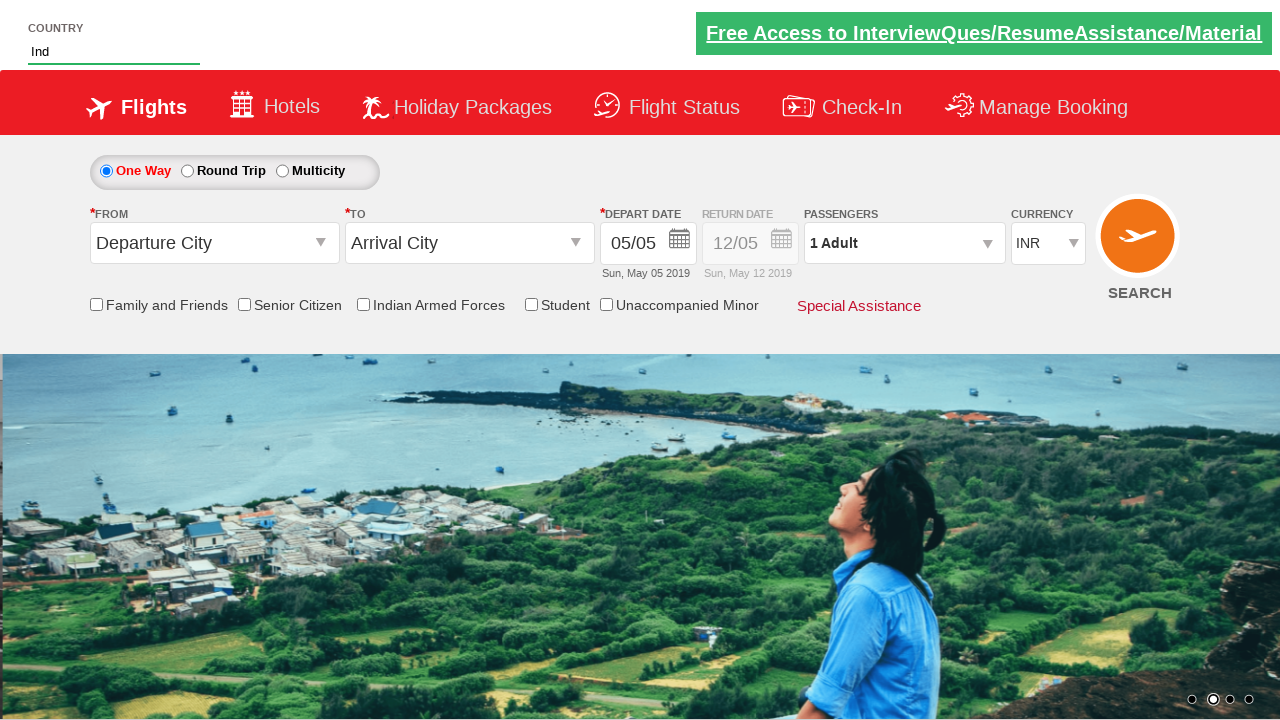

Waited for autosuggestive dropdown suggestions to appear
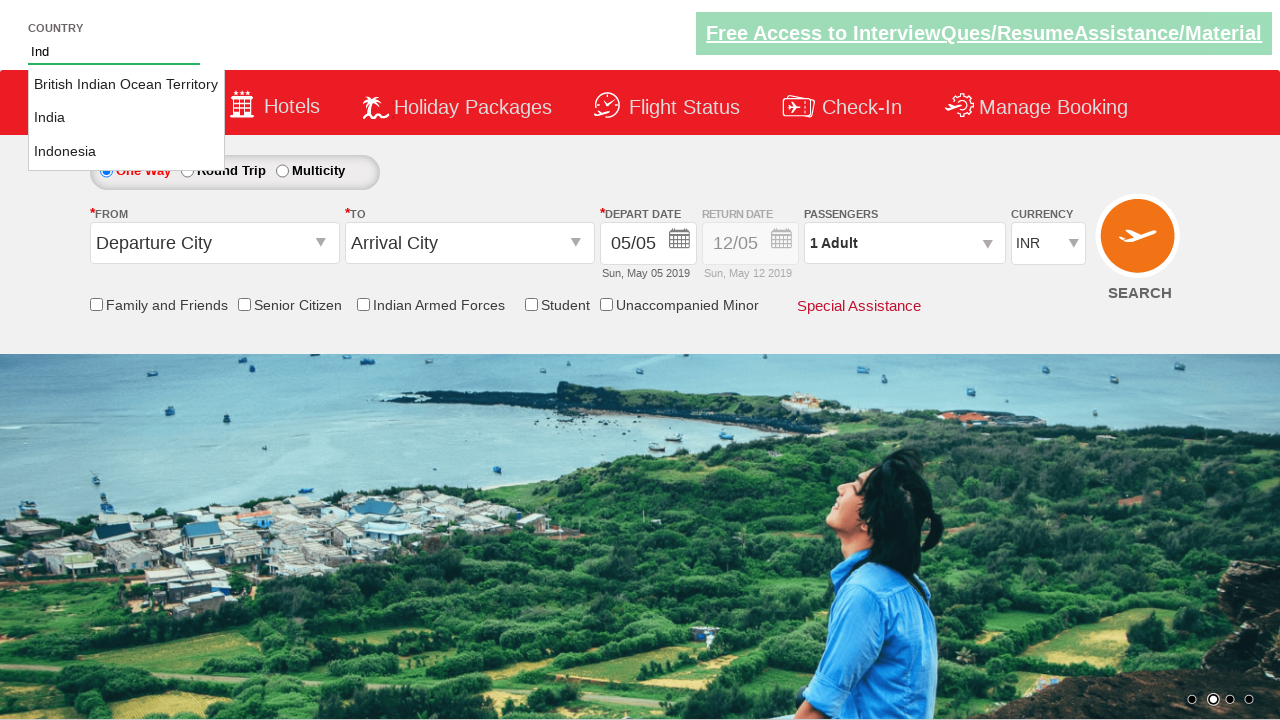

Retrieved all suggestion options from dropdown
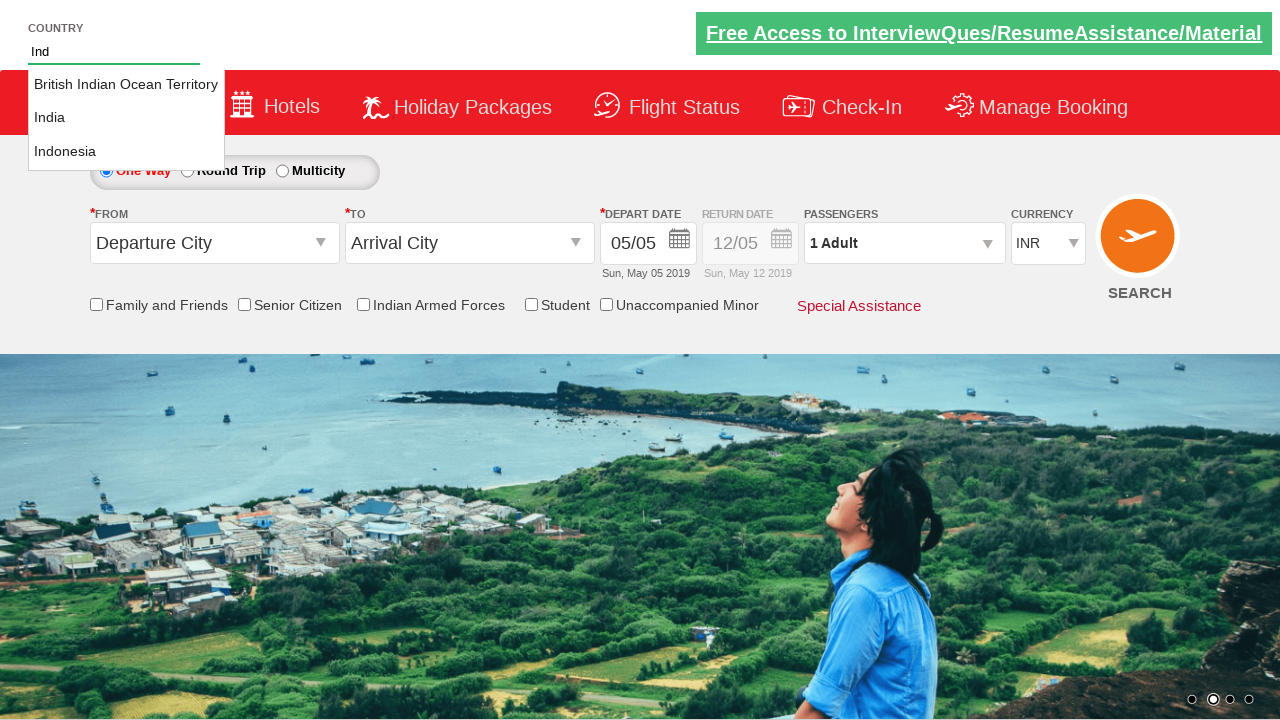

Selected 'India' from autosuggestive dropdown options at (126, 118) on li.ui-menu-item a >> nth=1
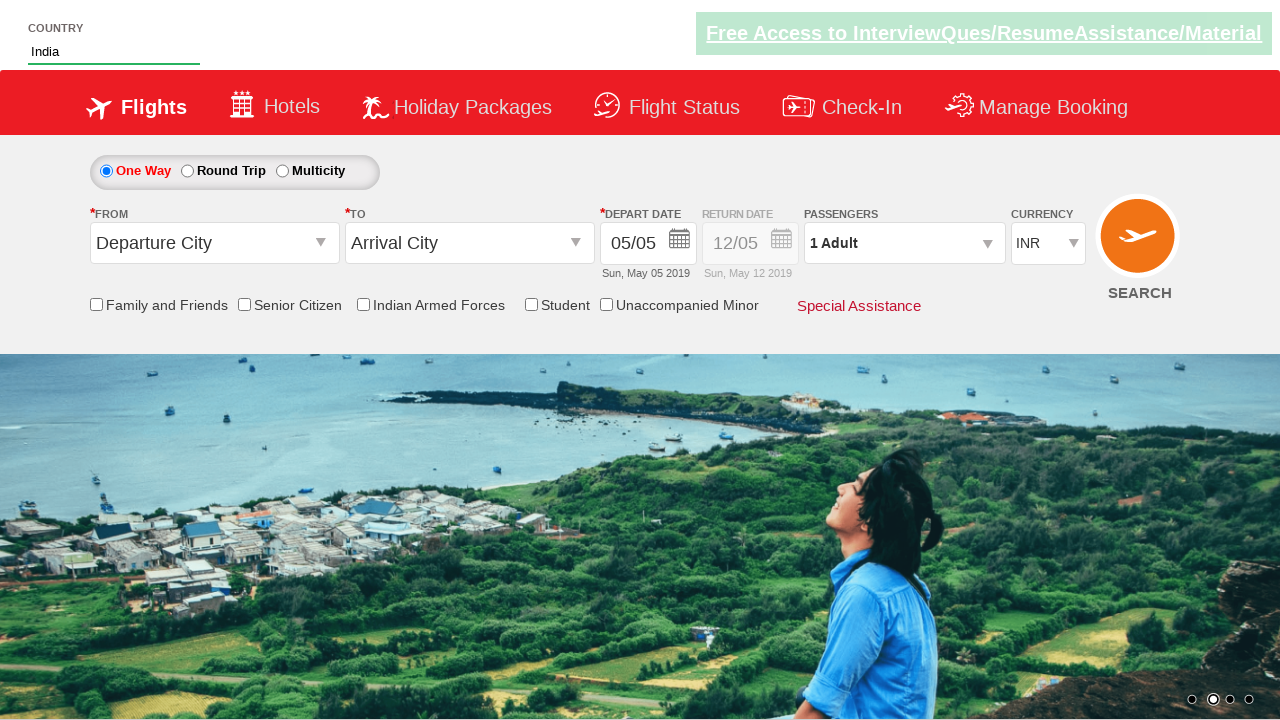

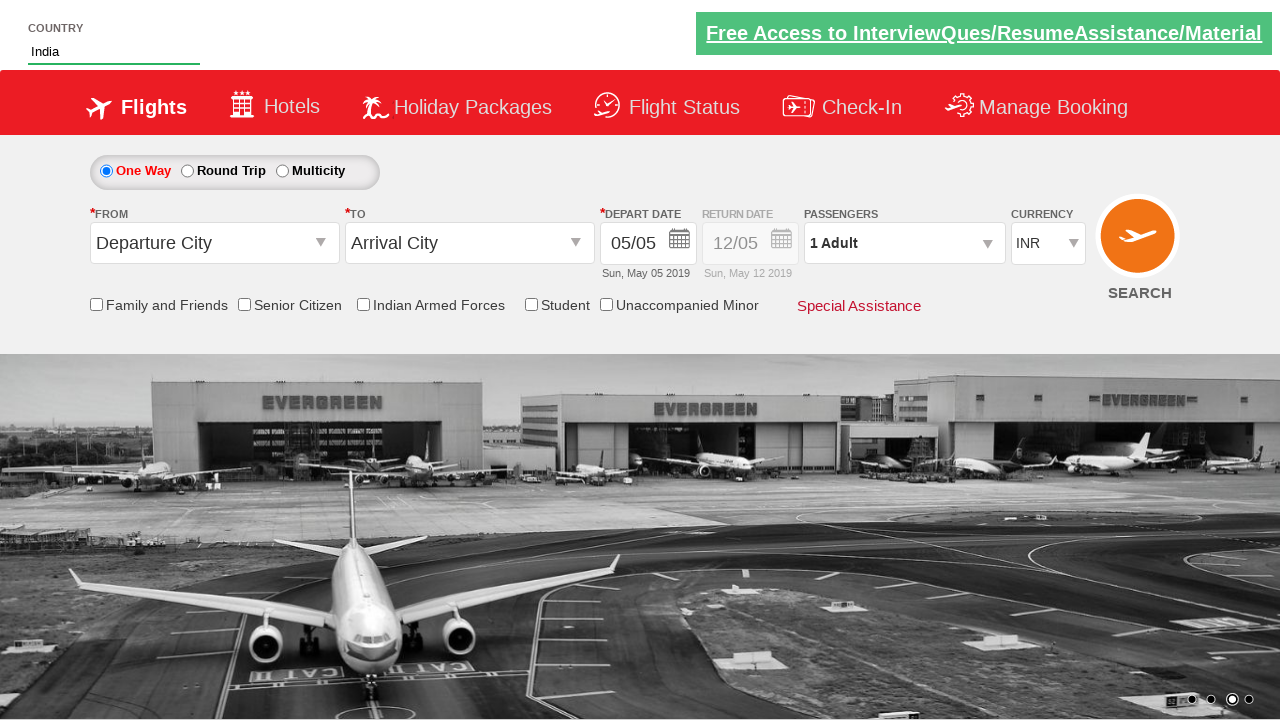